Tests navigation from the home page to the About Us page by clicking the about link and verifying page transition

Starting URL: https://v1.training-support.net

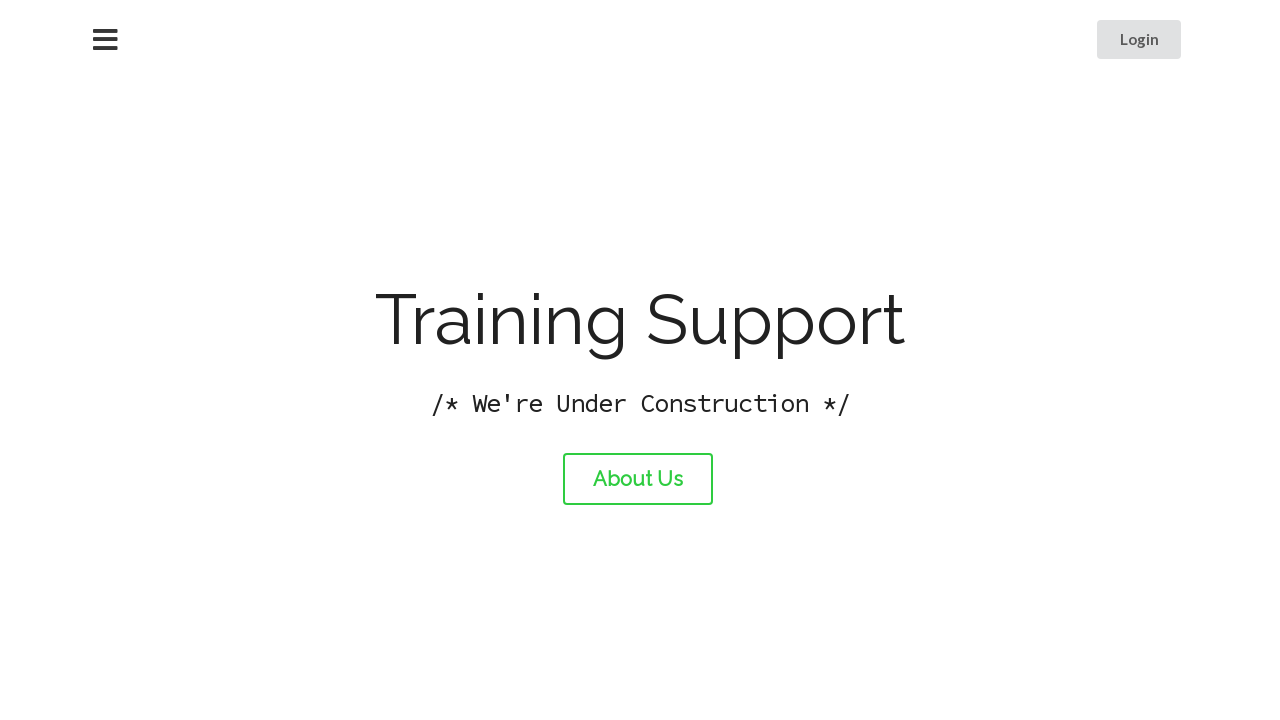

Clicked the About Us link at (638, 479) on #about-link
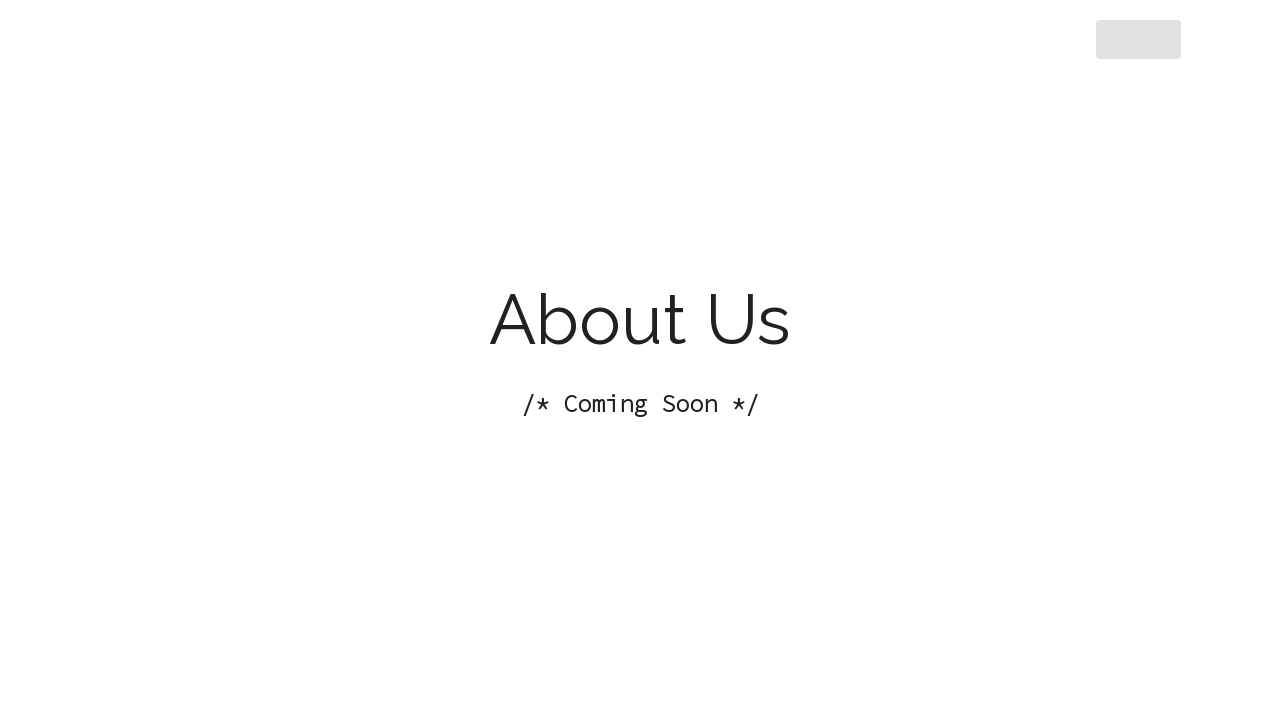

Page load completed after navigating to About Us page
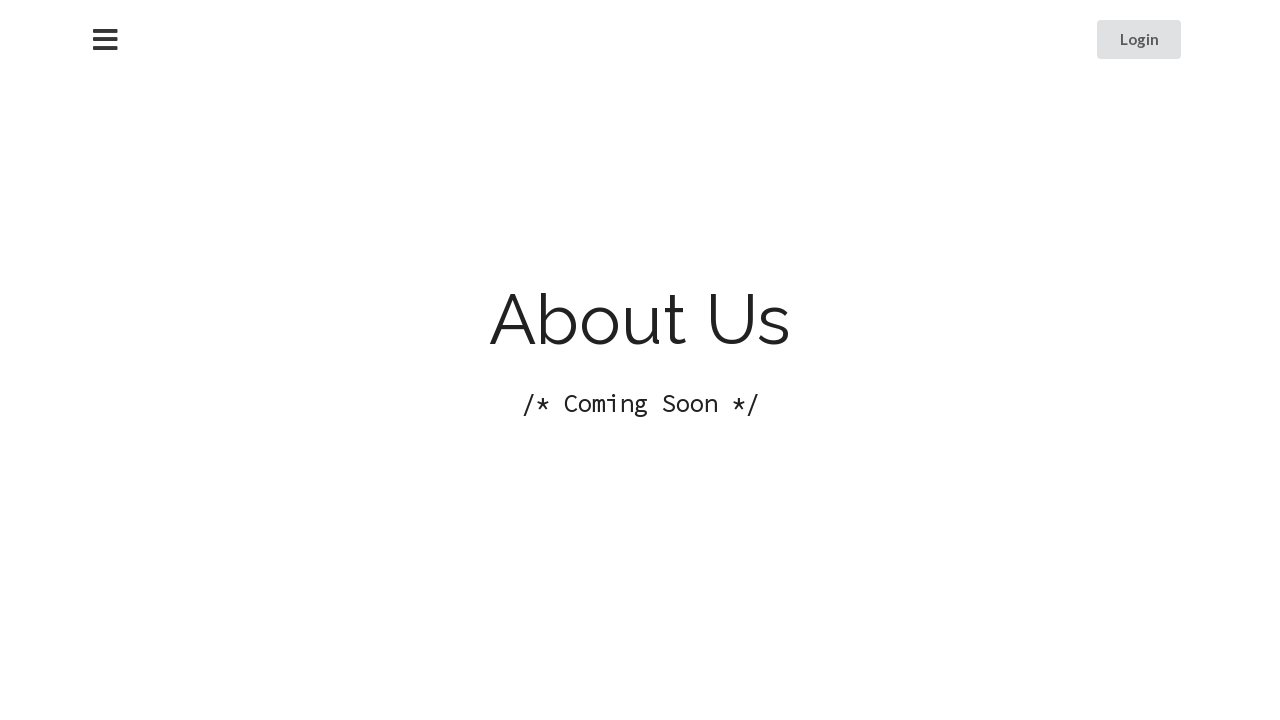

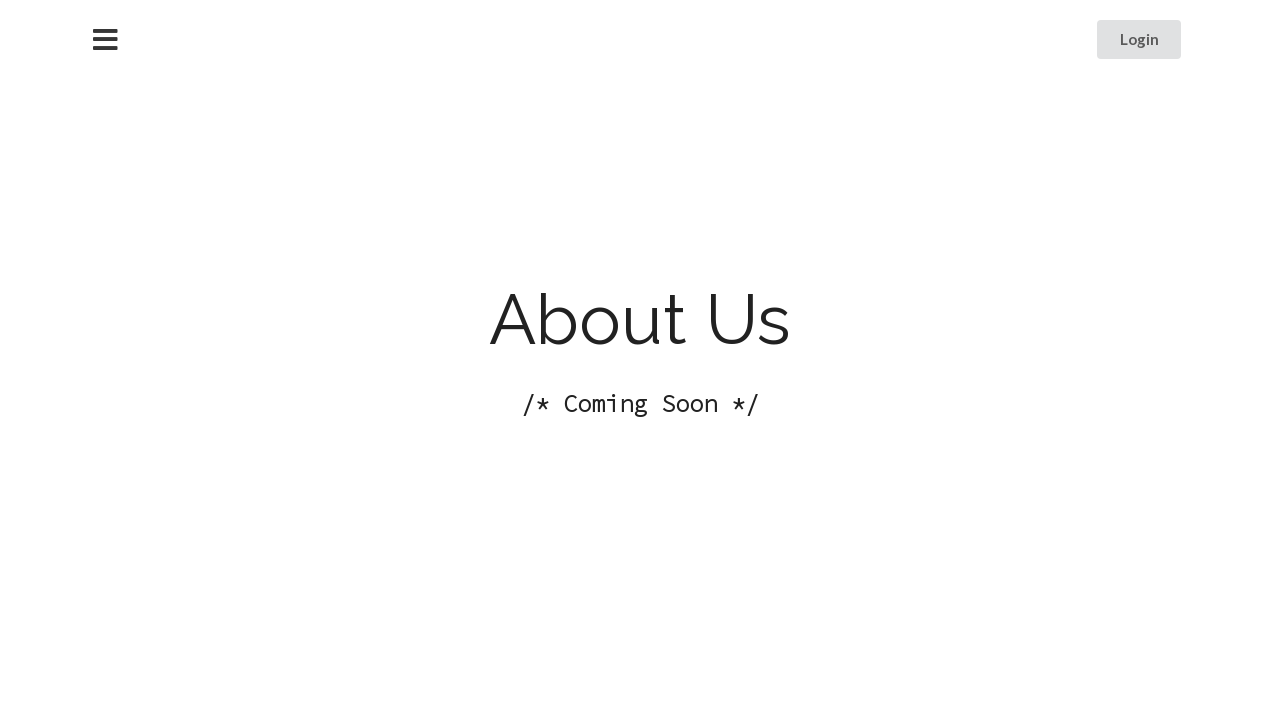